Performs right-click (context click) on a search box and double-click on another element

Starting URL: http://omayo.blogspot.com/

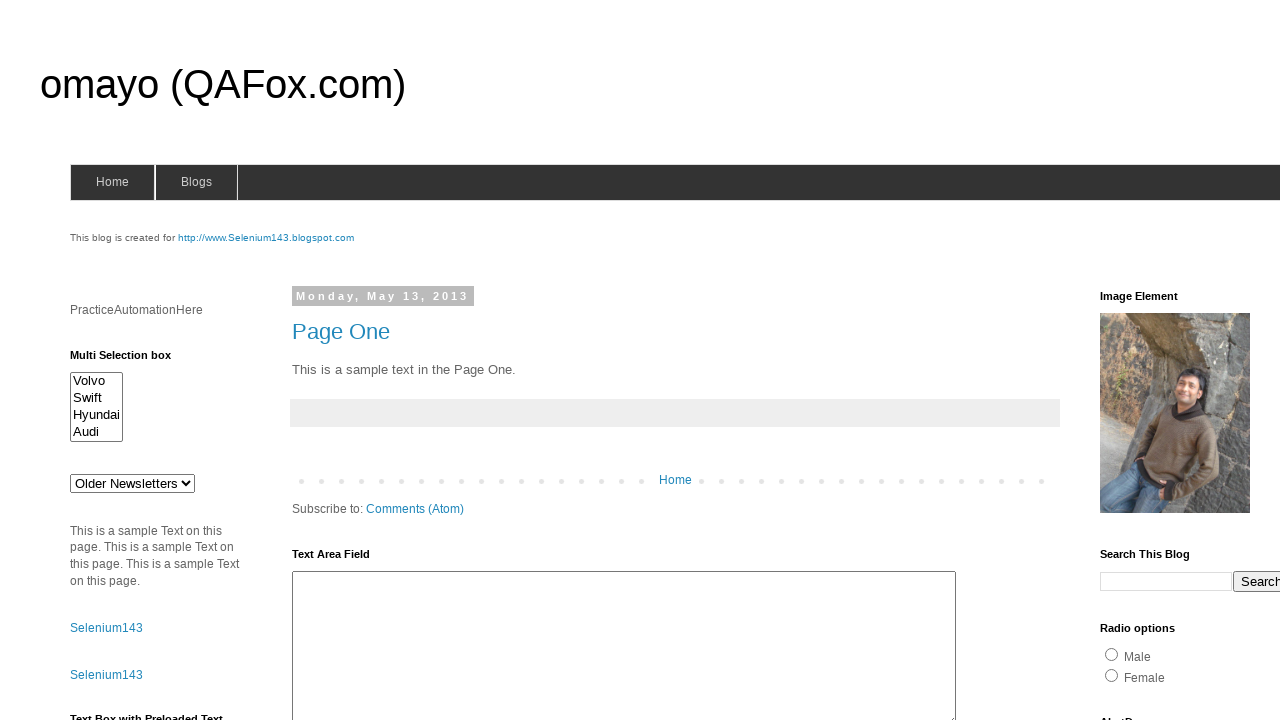

Right-clicked on search box at (1166, 581) on input[name='q']
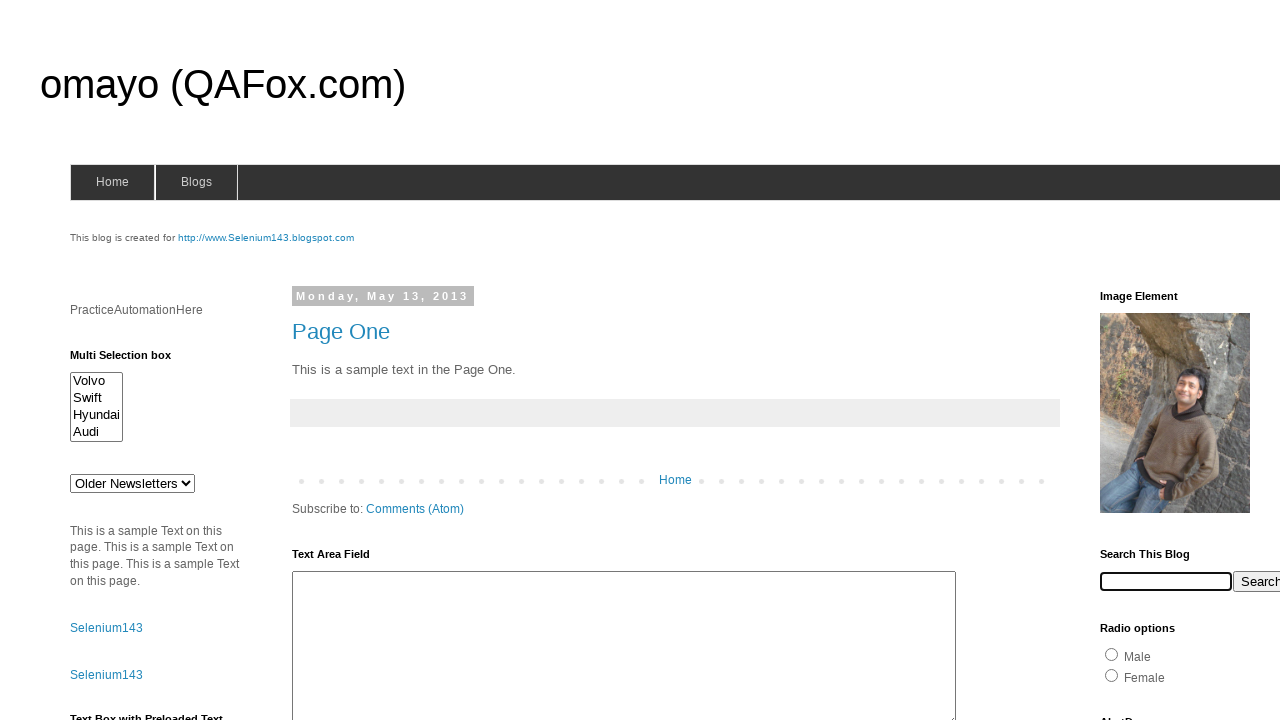

Double-clicked on test element at (1185, 361) on #testdoubleclick
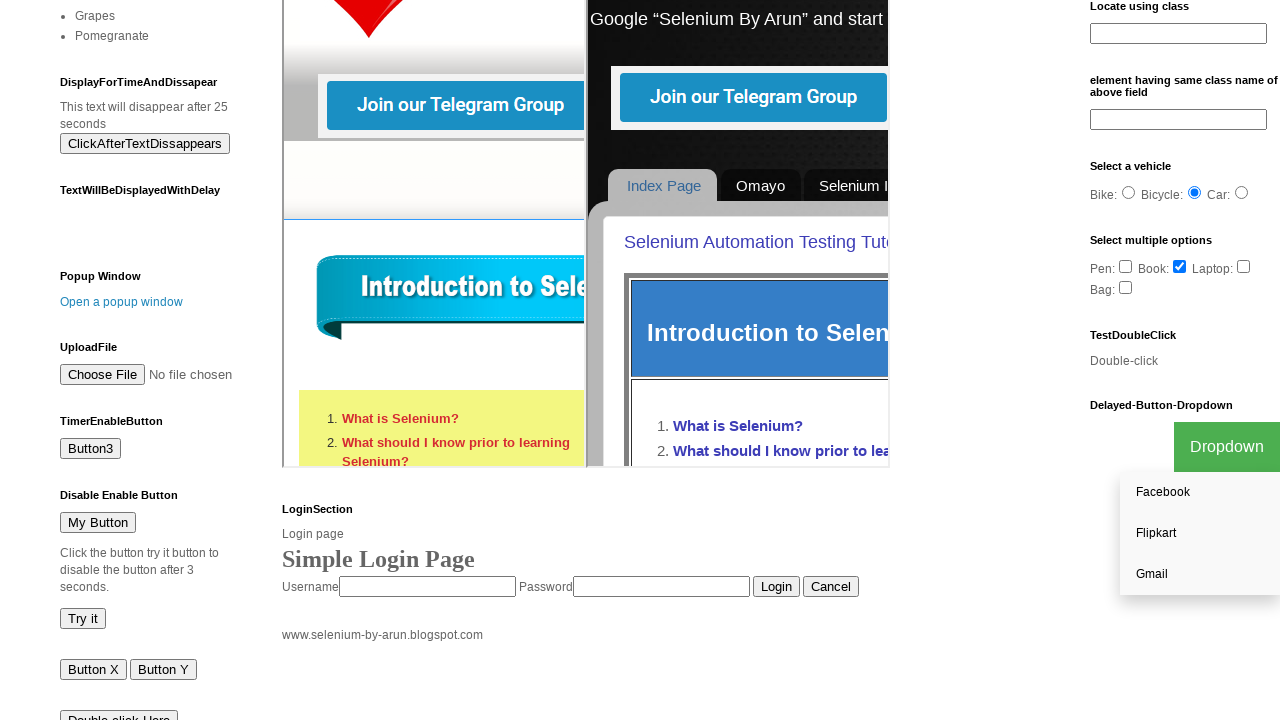

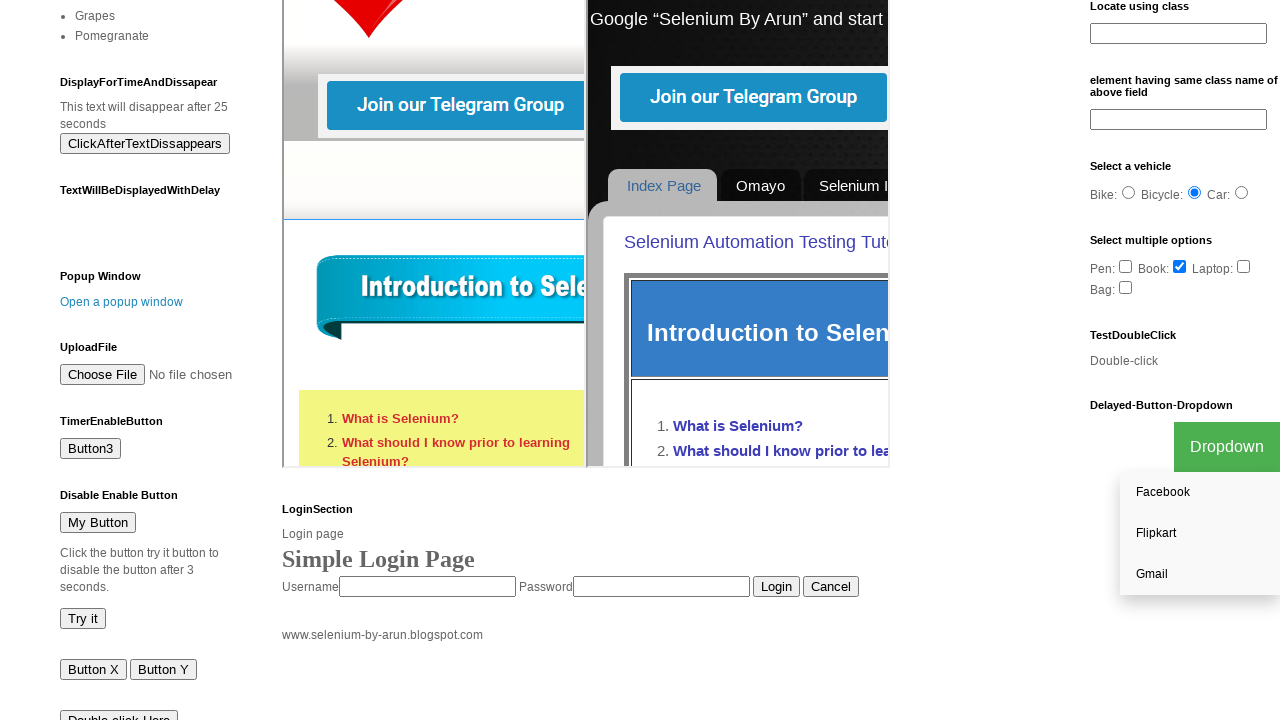